Tests drag and drop functionality on an EMI calculator by adjusting loan amount, interest rate, and loan tenure sliders using mouse drag actions

Starting URL: https://emicalculator.net/

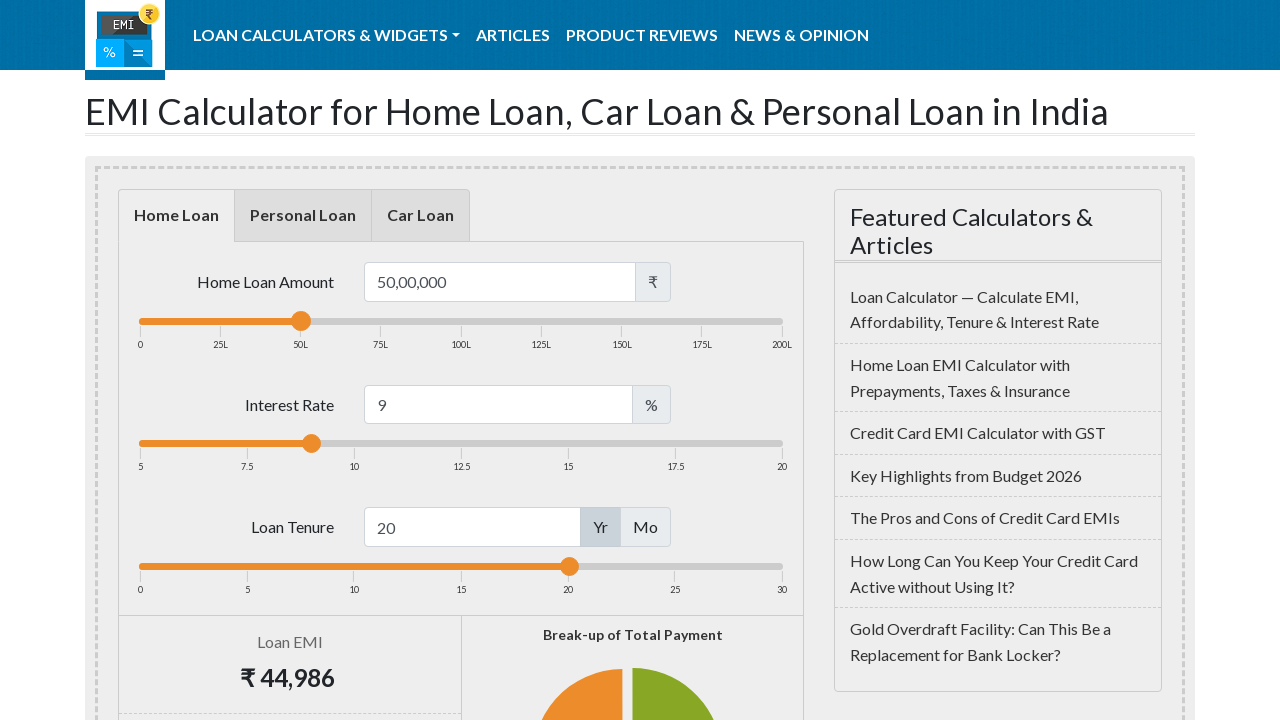

Dragged loan amount slider to the right by 80 pixels at (372, 312)
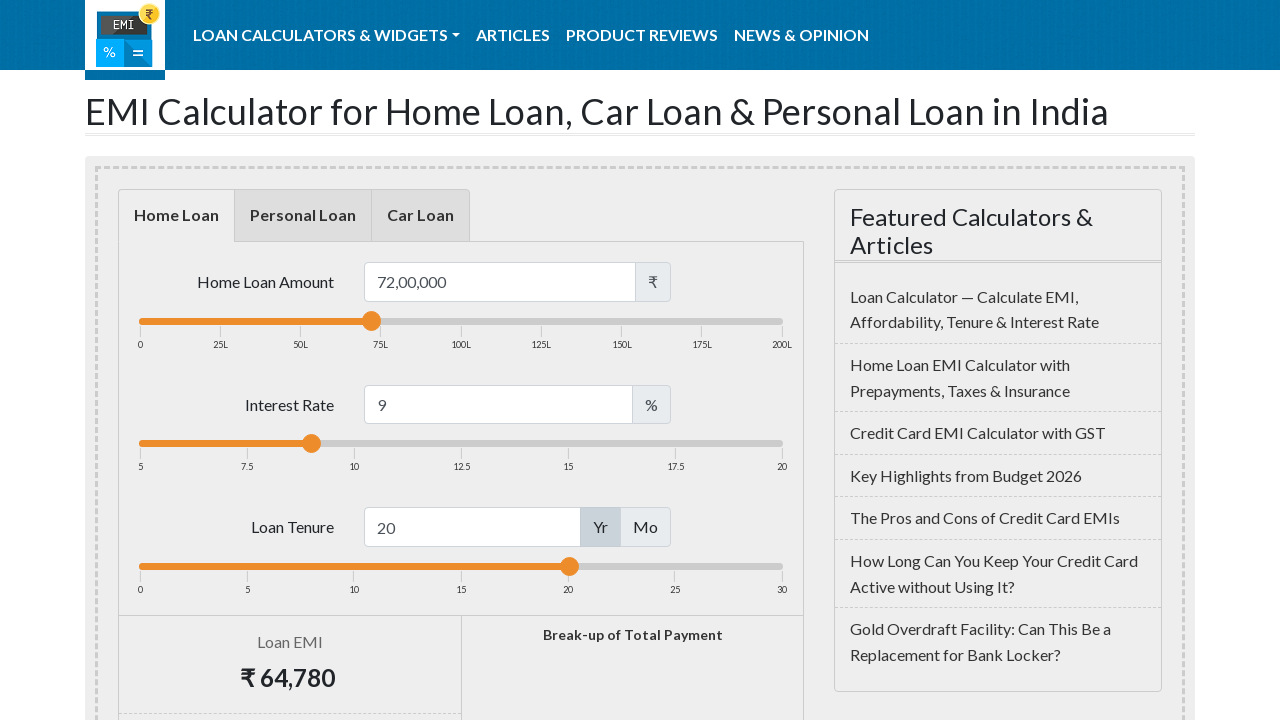

Dragged loan interest slider to the right by 150 pixels at (453, 435)
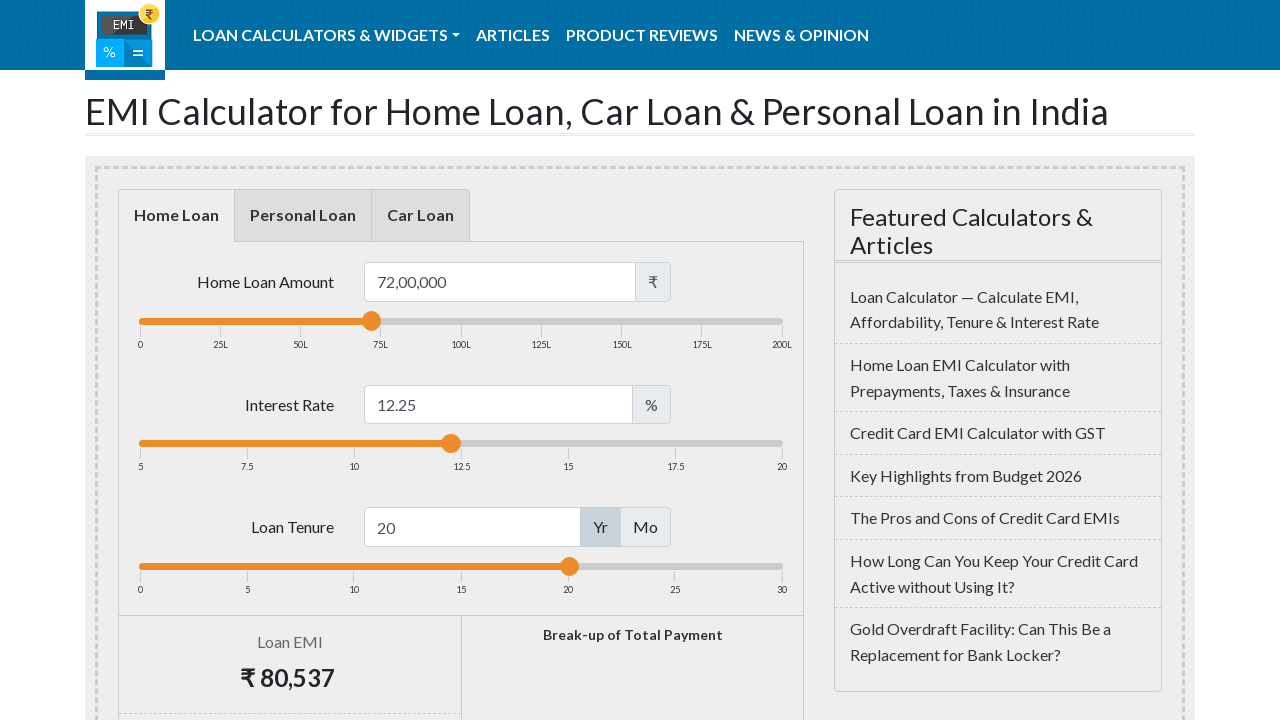

Dragged loan tenure slider to the left by 110 pixels at (451, 558)
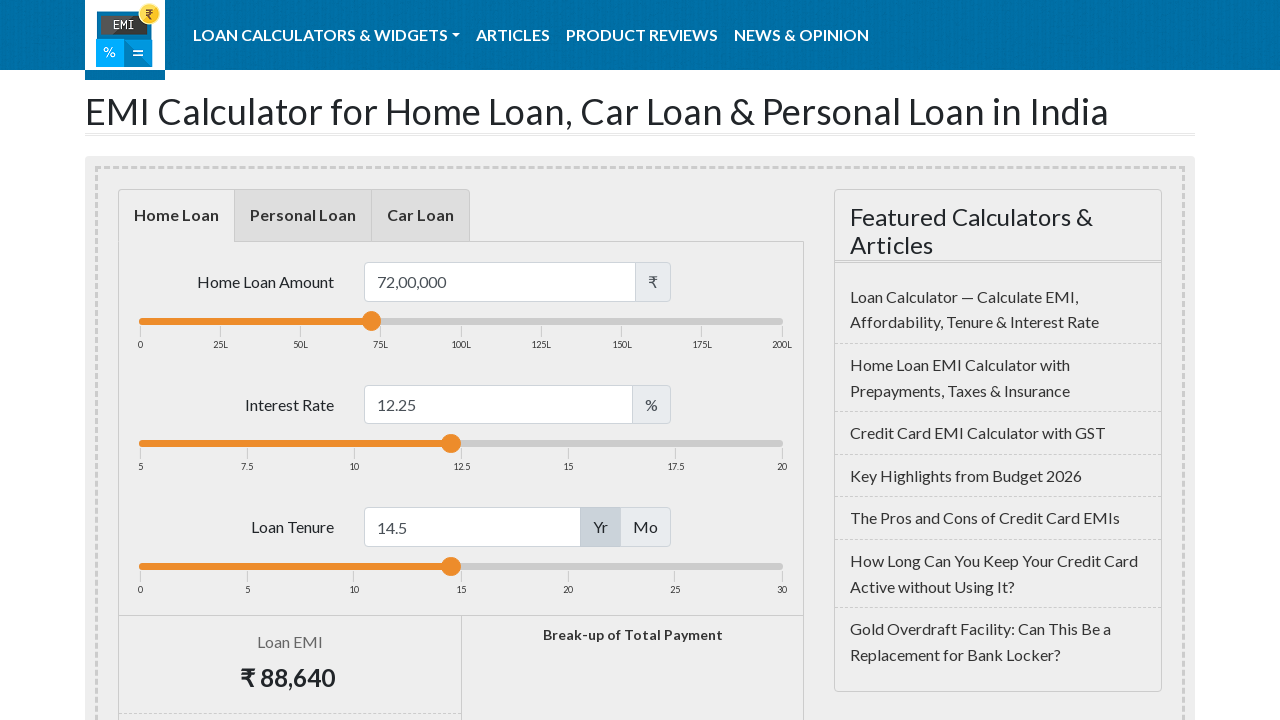

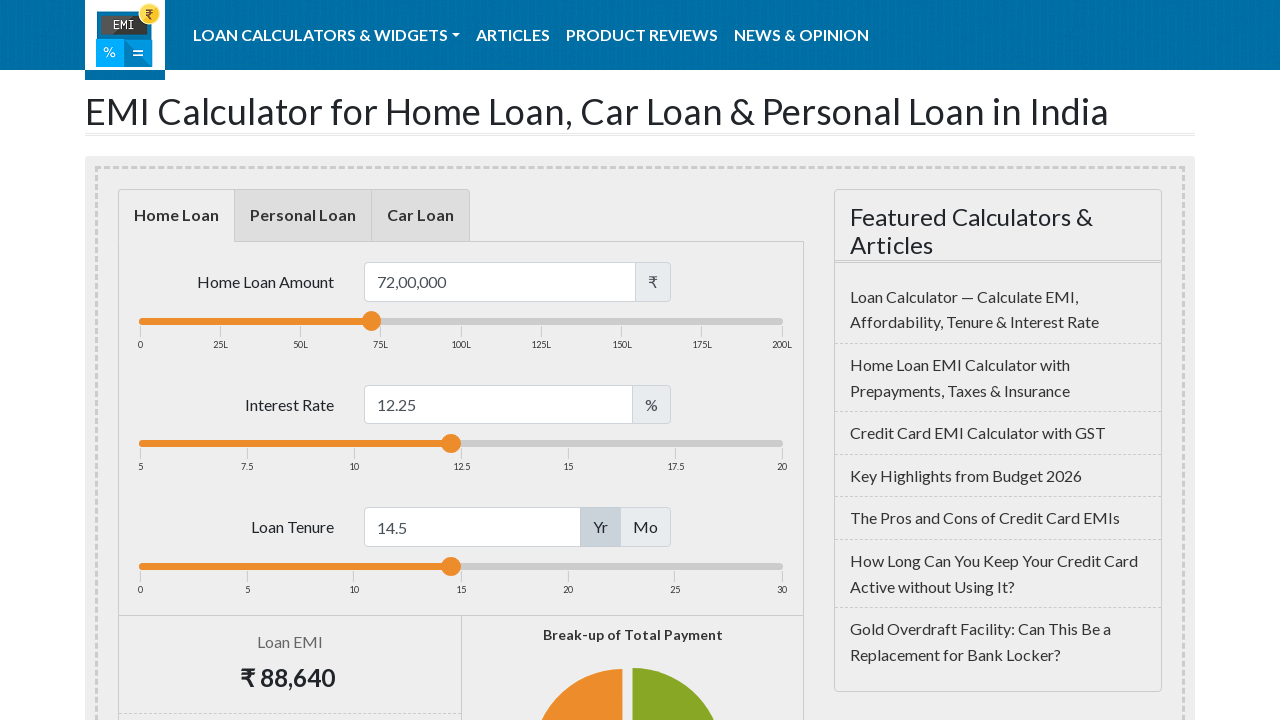